Tests adding multiple products to the shopping cart and verifying both appear

Starting URL: https://www.demoblaze.com/index.html

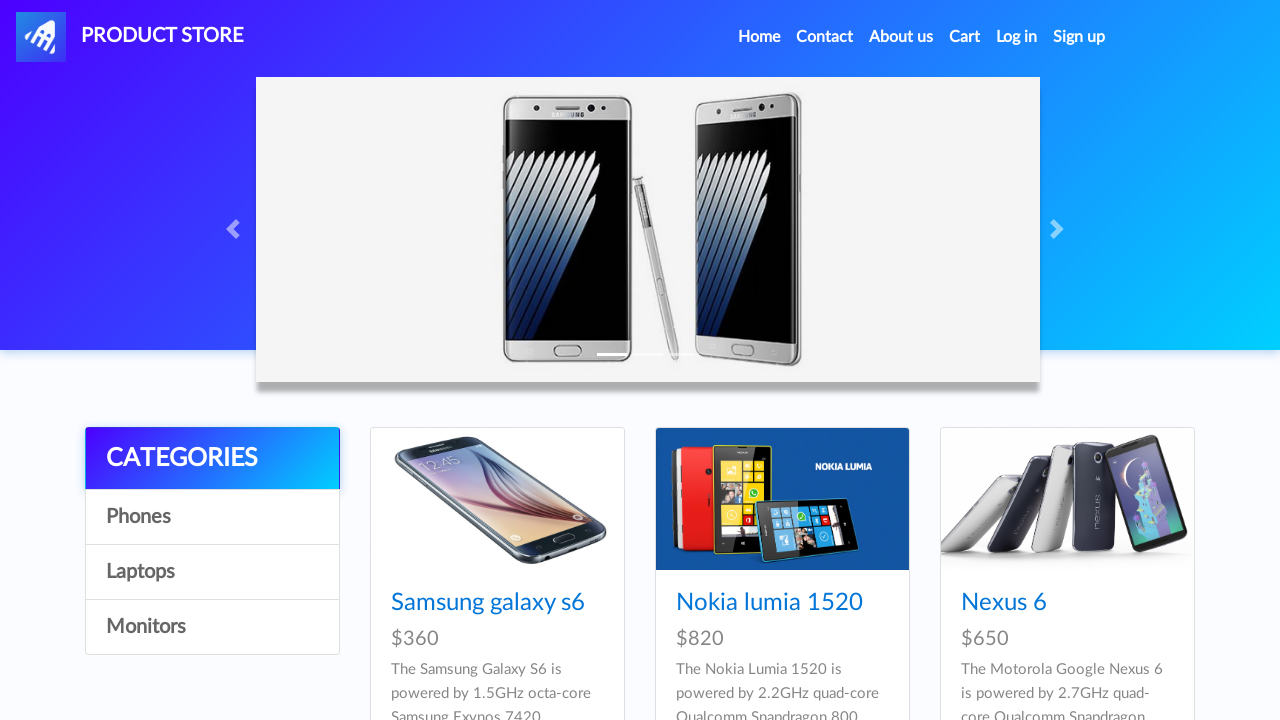

Set up dialog handler for alerts
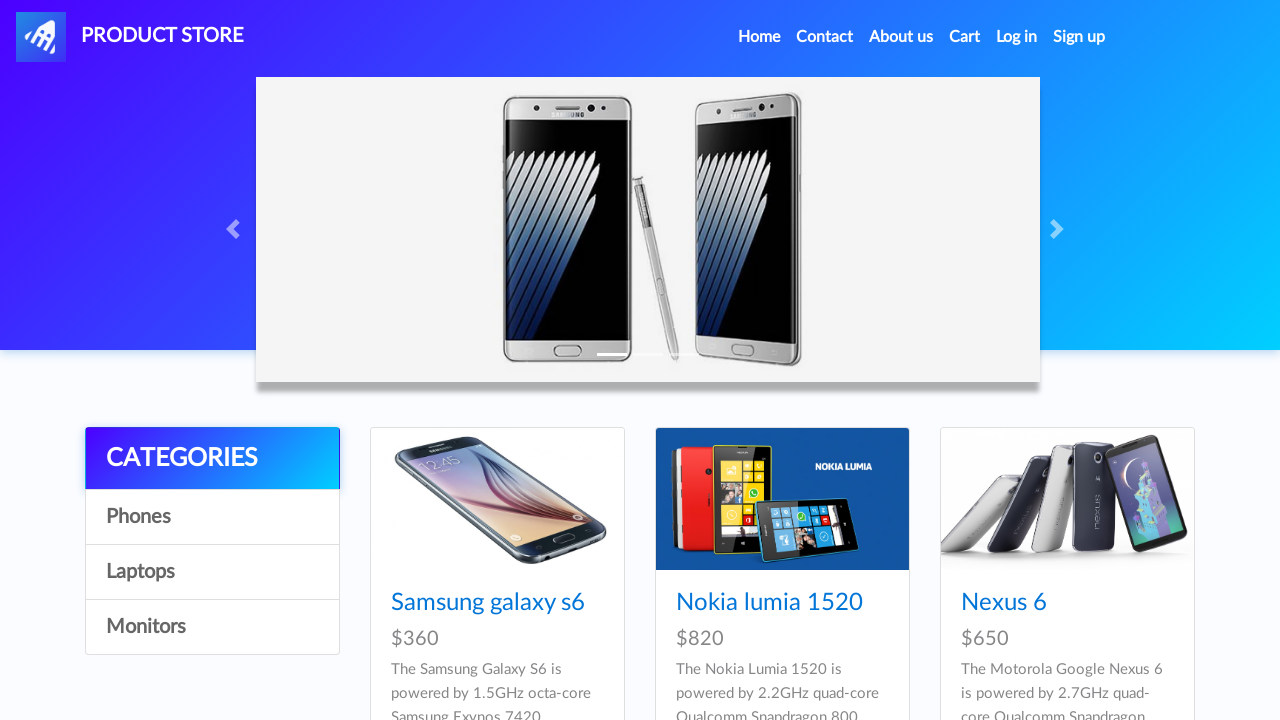

Clicked on Samsung galaxy s6 product at (488, 603) on text=Samsung galaxy s6
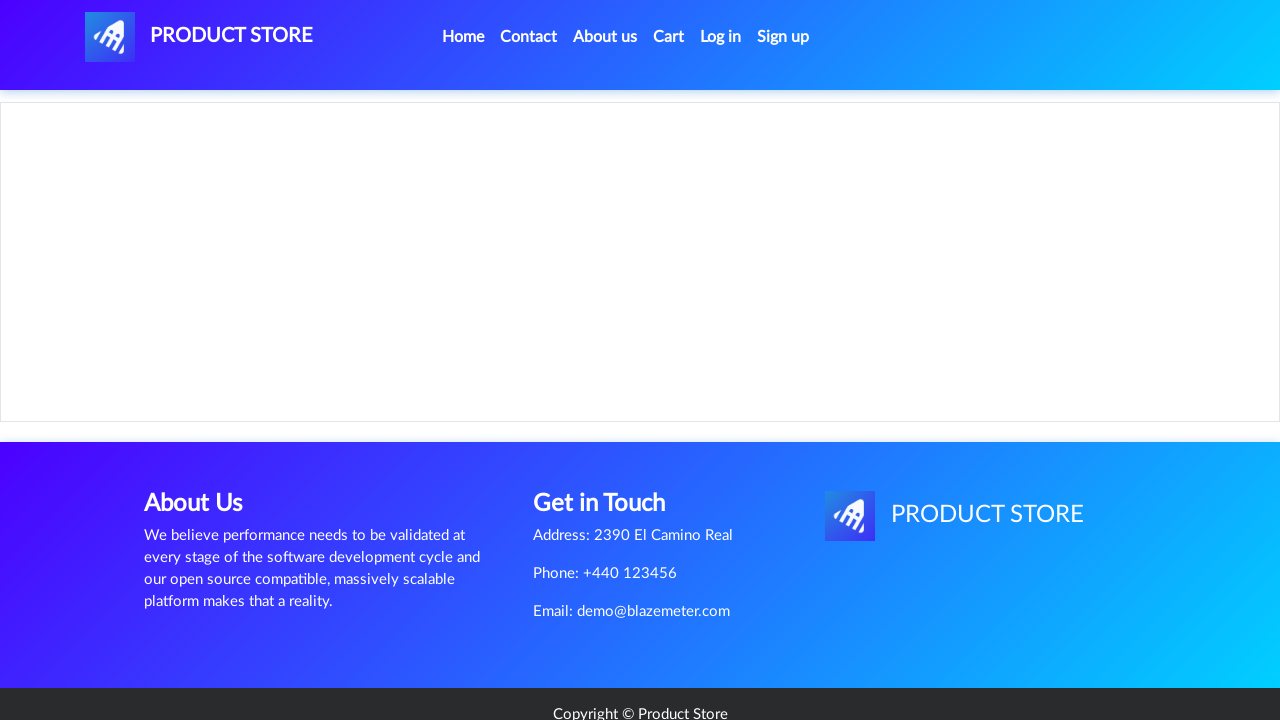

Add to cart button appeared for Samsung galaxy s6
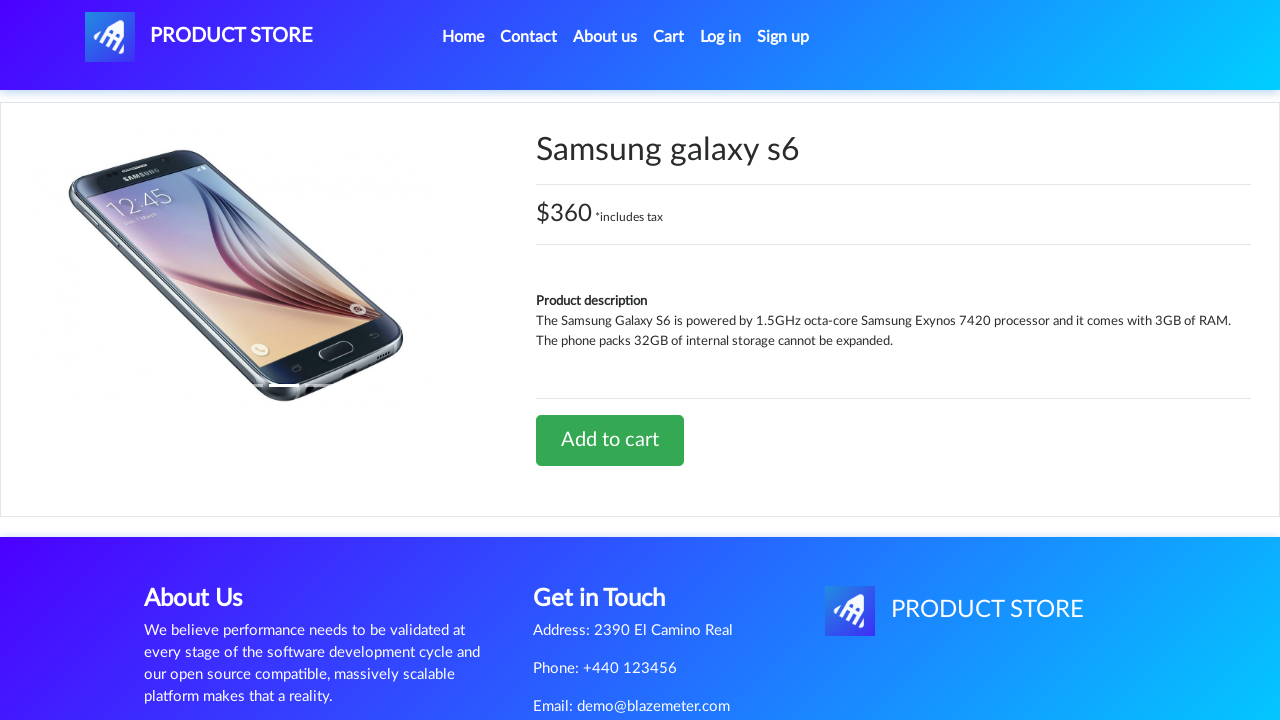

Clicked Add to cart button for Samsung galaxy s6 at (610, 440) on a.btn-success
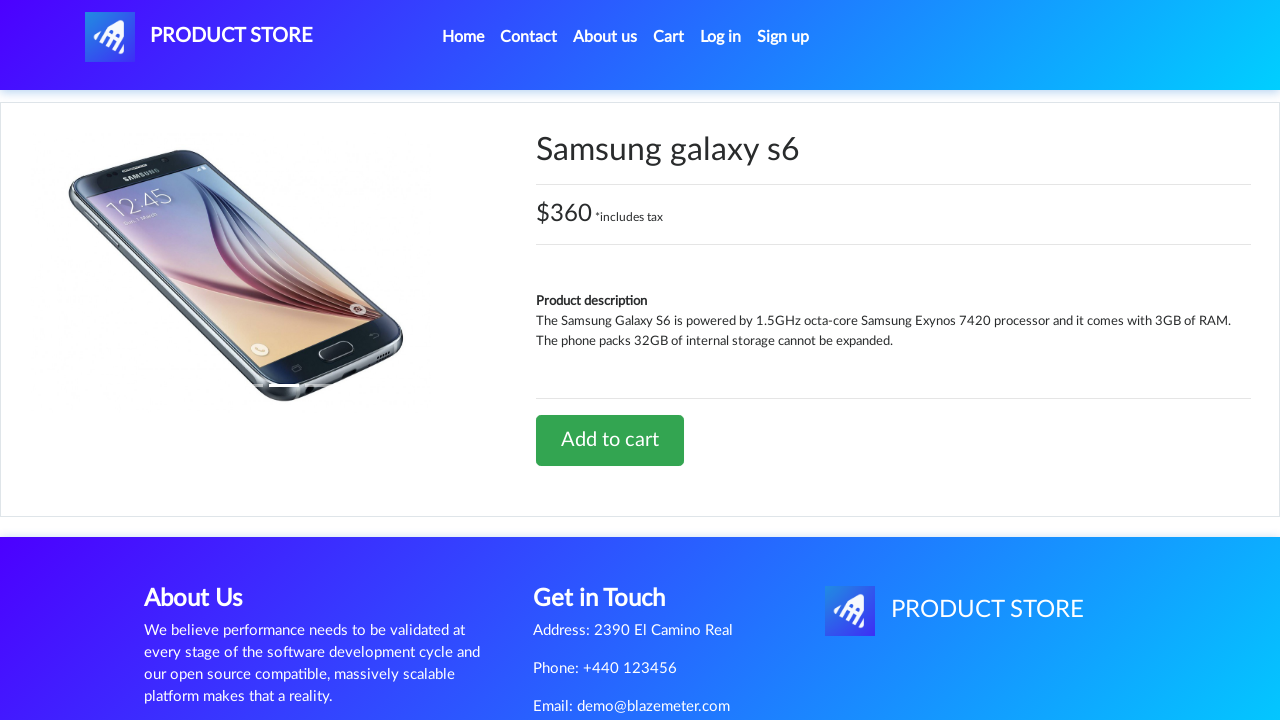

Clicked Home link to return to home page at (463, 37) on a.nav-link >> text=Home
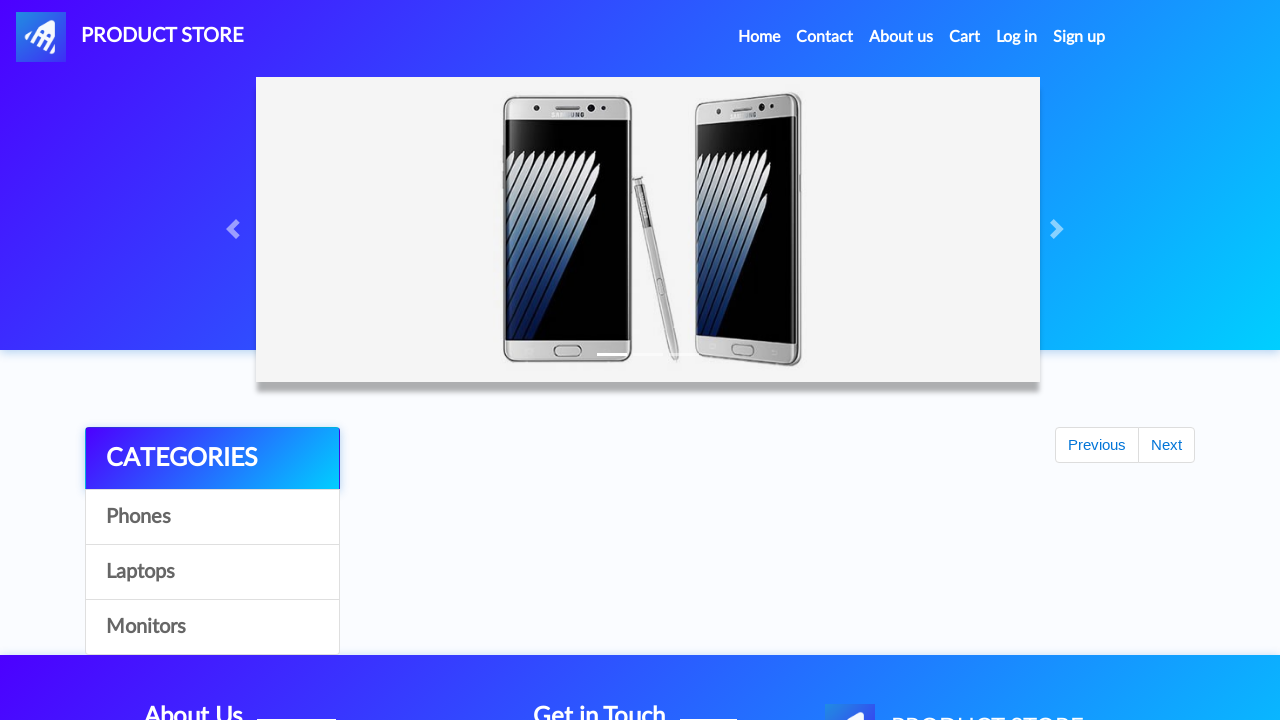

Clicked on Nokia lumia 1520 product at (769, 603) on text=Nokia lumia 1520
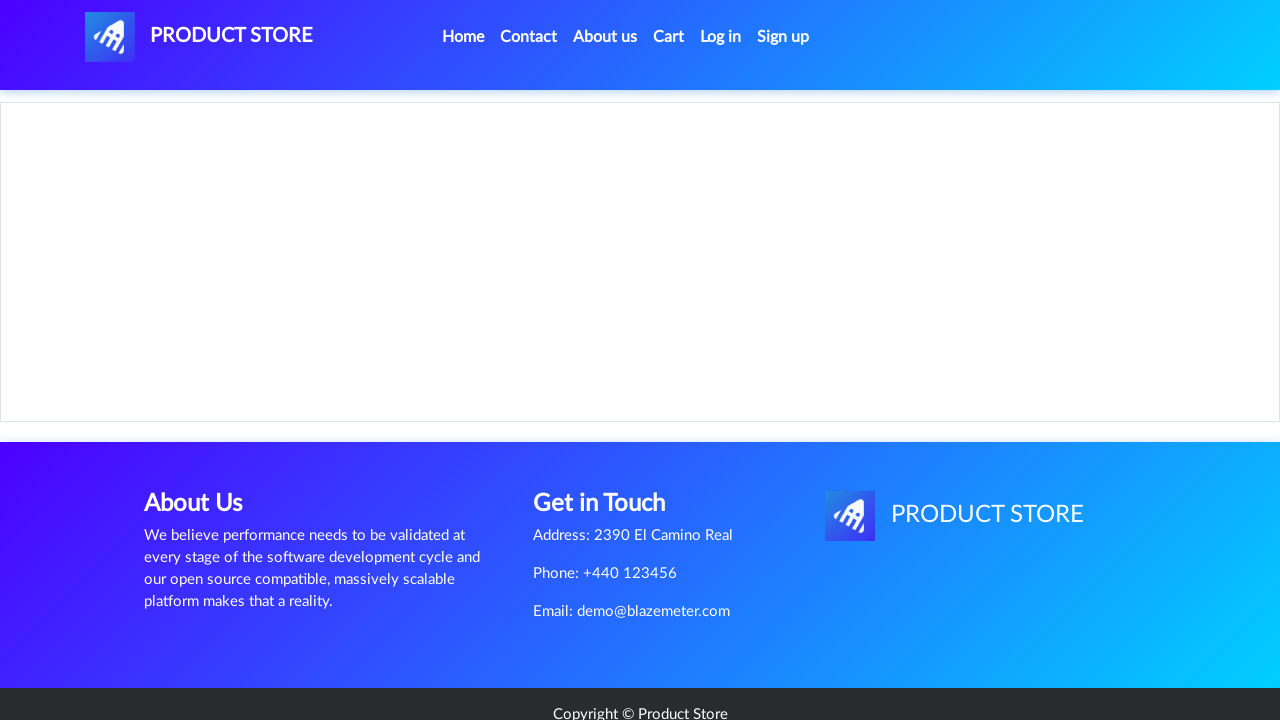

Add to cart button appeared for Nokia lumia 1520
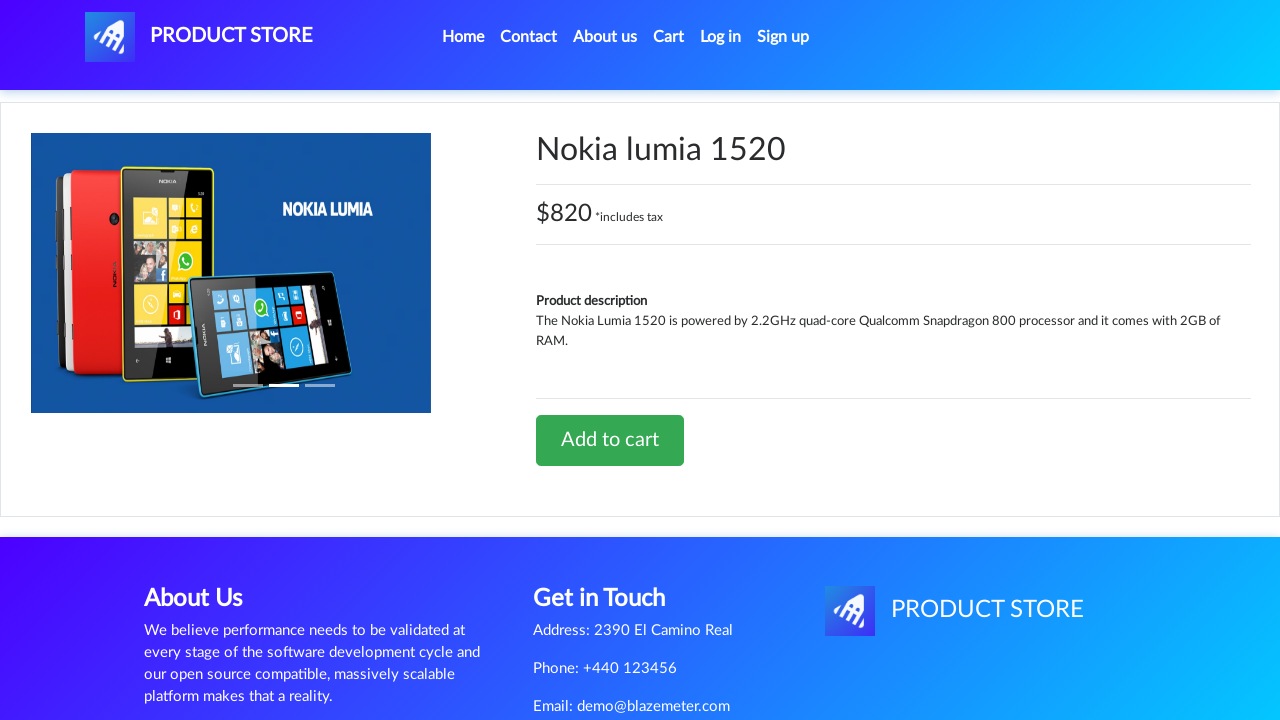

Clicked Add to cart button for Nokia lumia 1520 at (610, 440) on a.btn-success
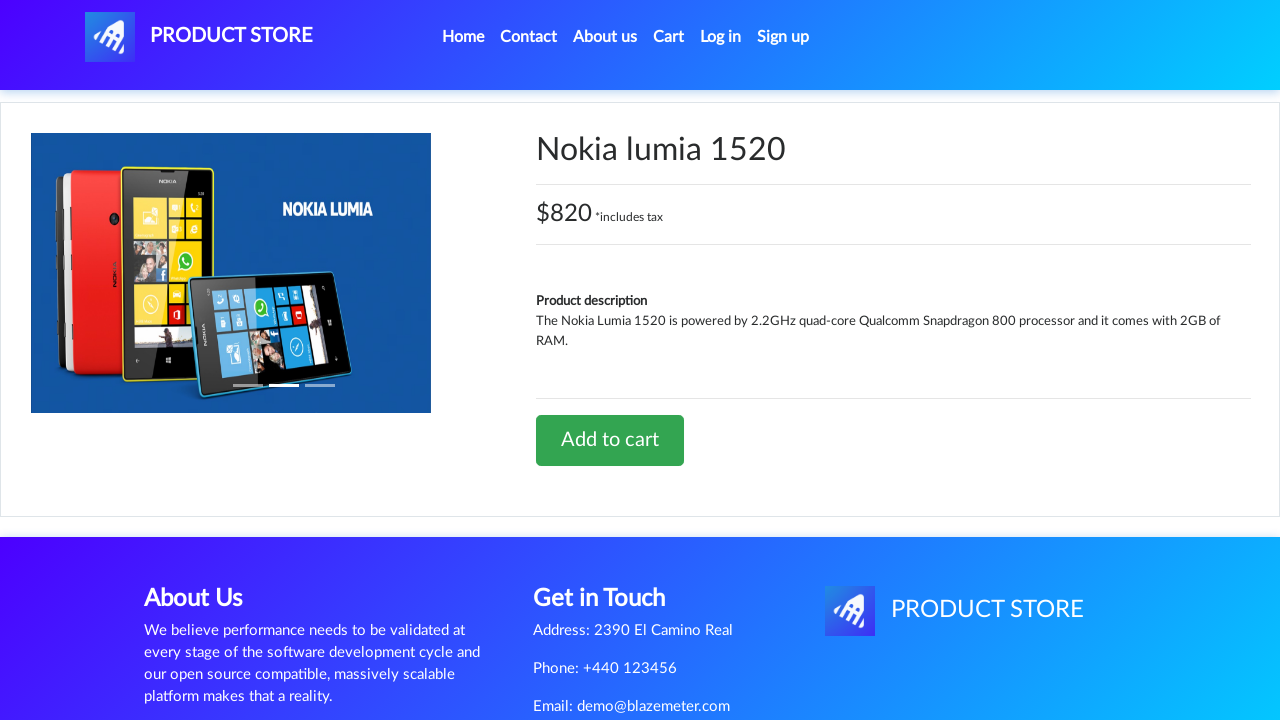

Clicked Cart link to navigate to shopping cart at (669, 37) on a#cartur
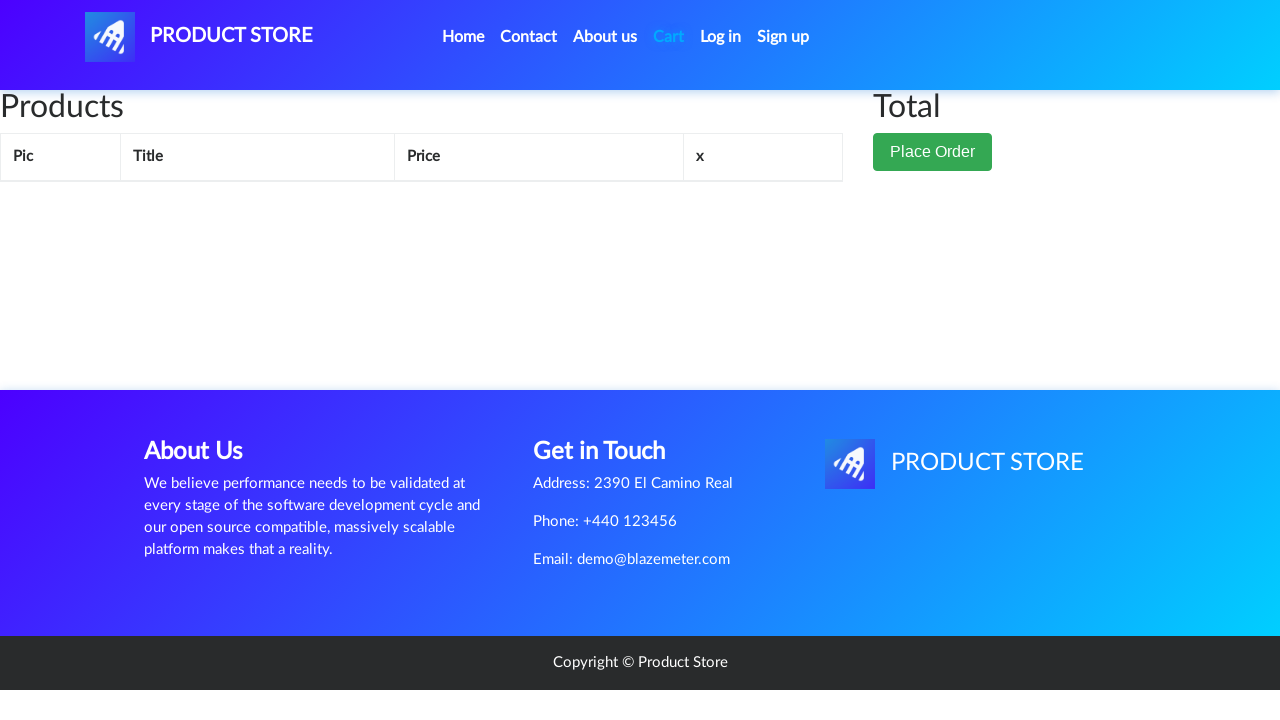

Both products are now visible in the shopping cart
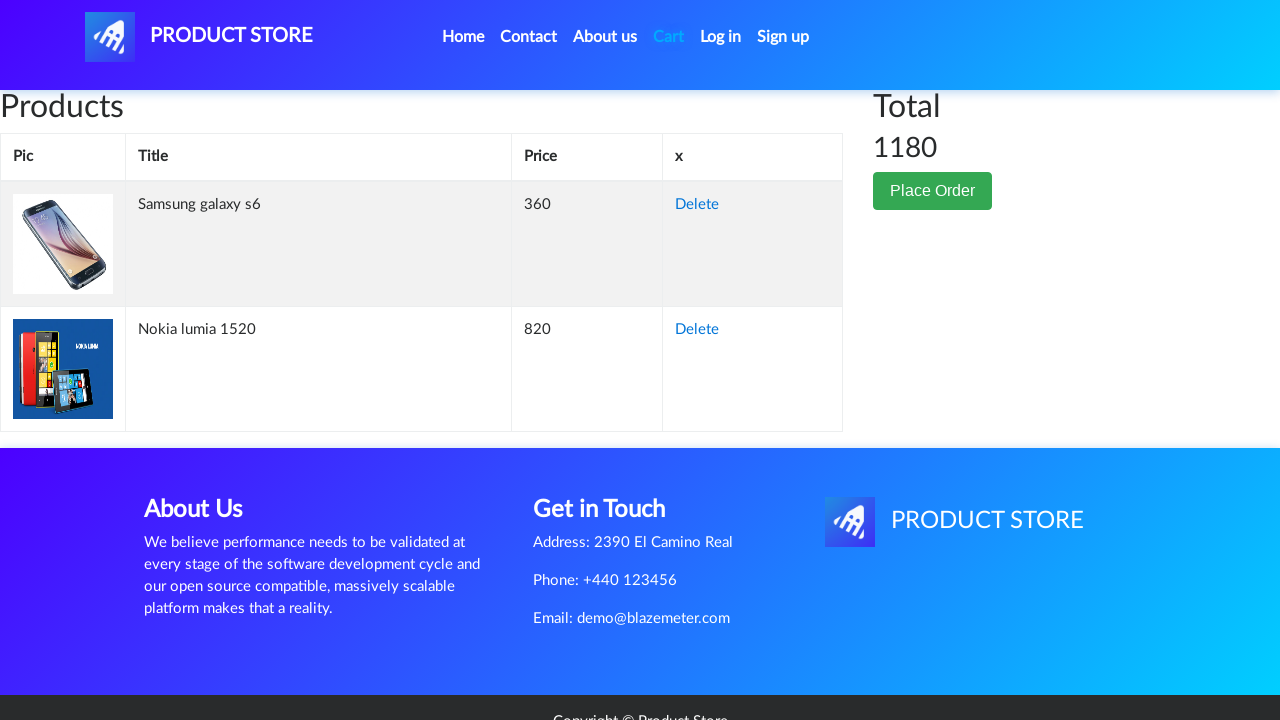

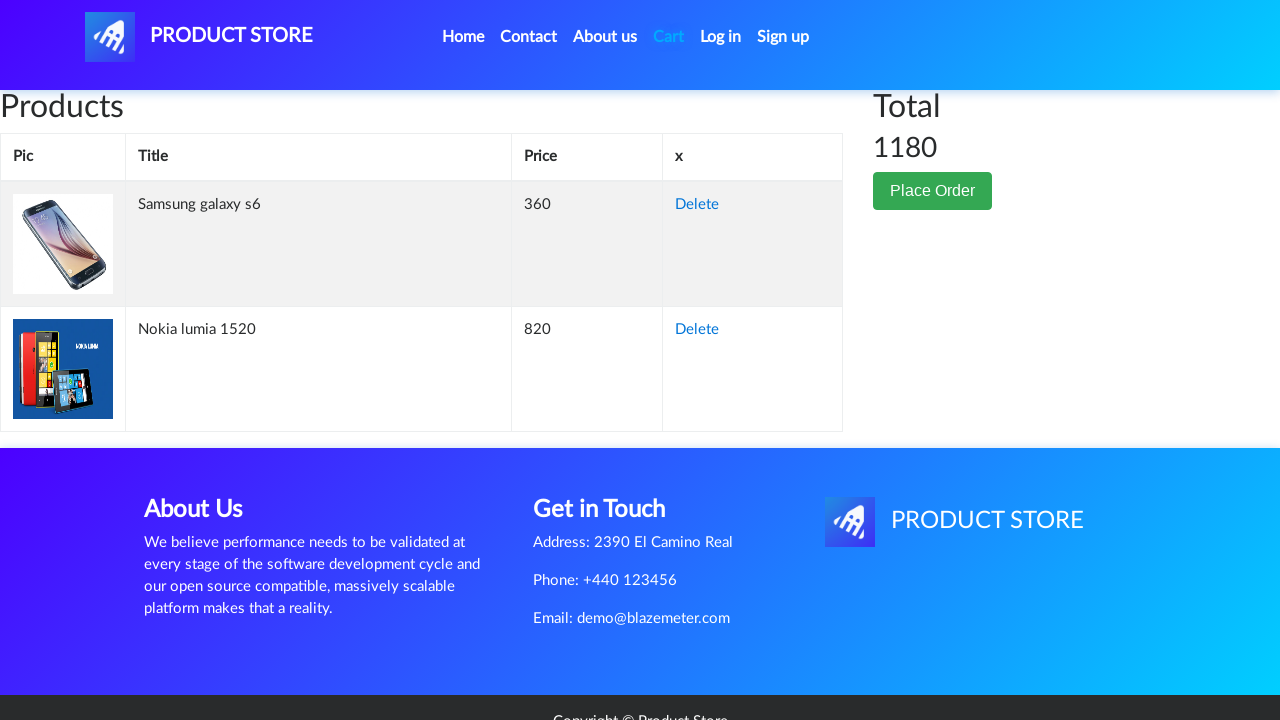